Tests jQuery UI menu navigation by clicking through menu items to reach a PDF download option

Starting URL: https://the-internet.herokuapp.com/jqueryui/menu

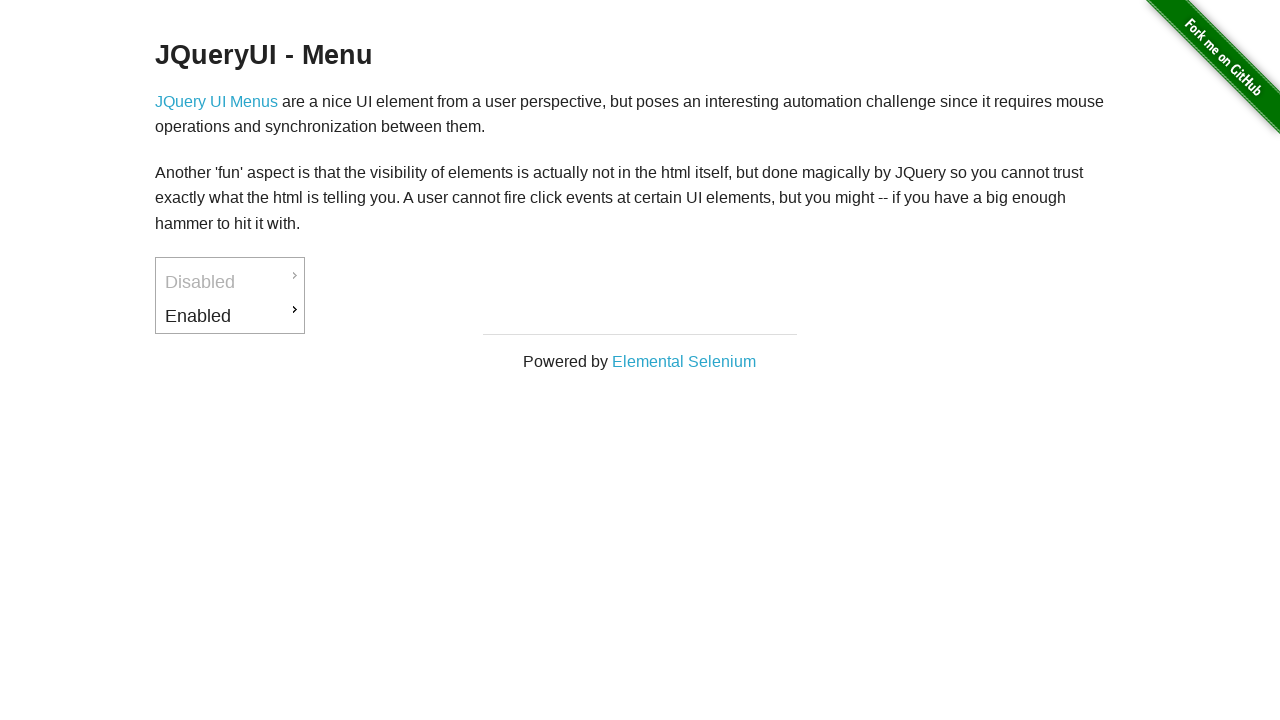

Clicked on 'Enabled' menu item at (230, 316) on a:text('Enabled')
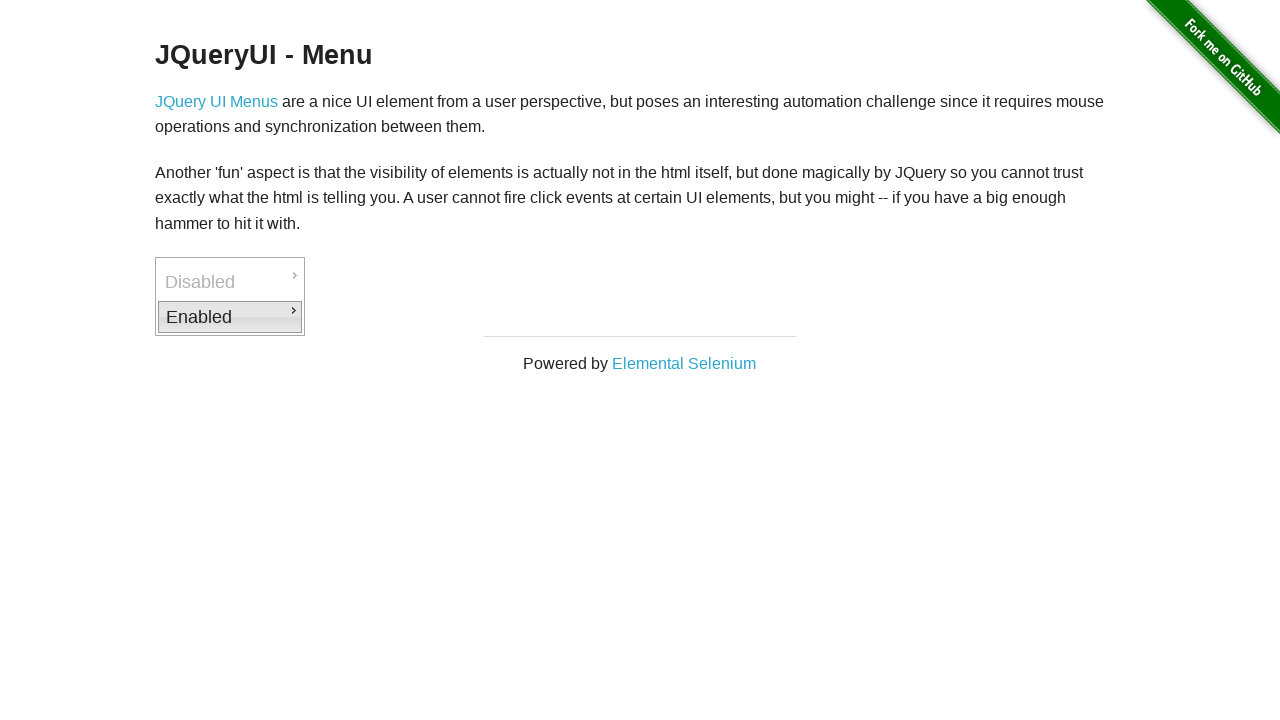

Downloads submenu item loaded
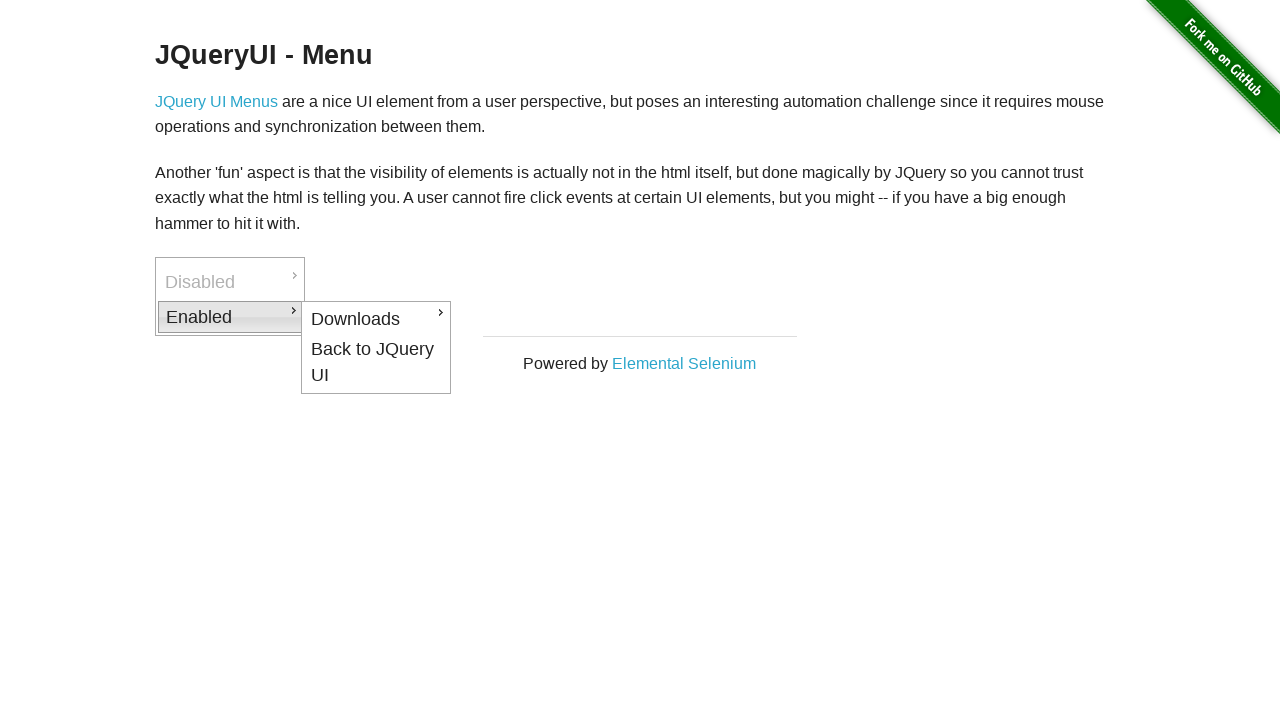

Clicked on 'Downloads' submenu item at (376, 319) on #ui-id-4
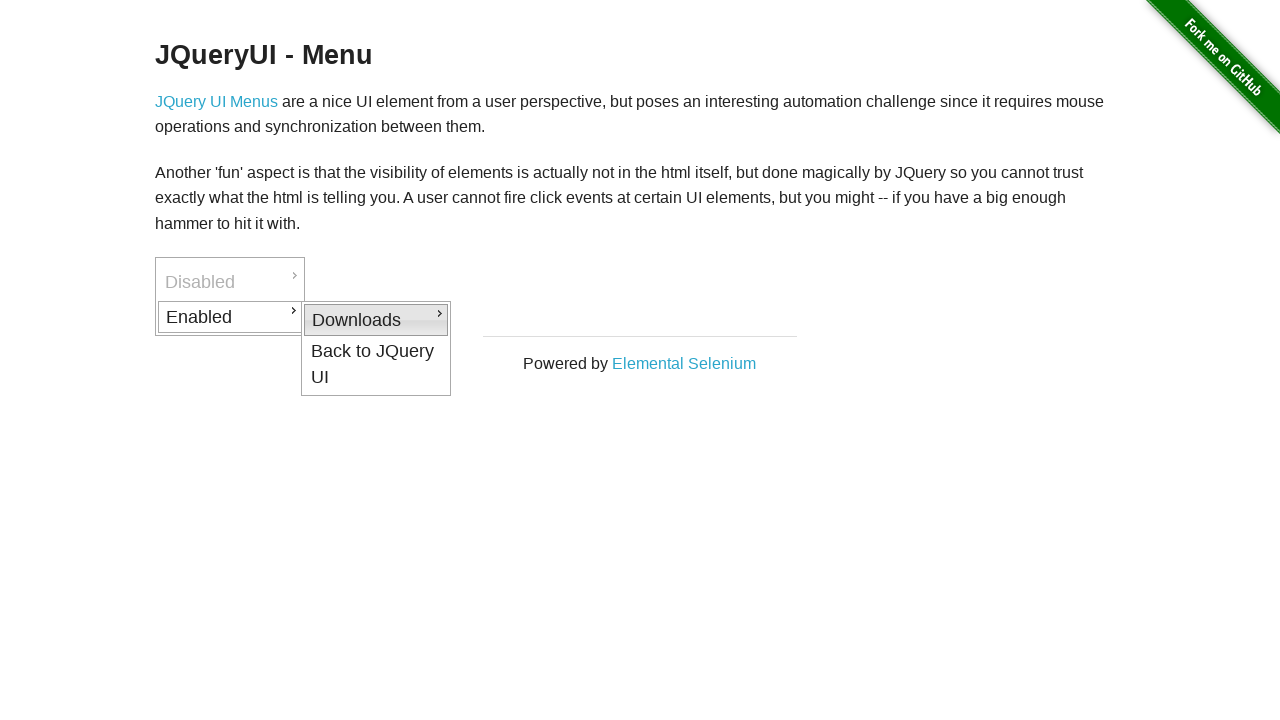

PDF download link appeared
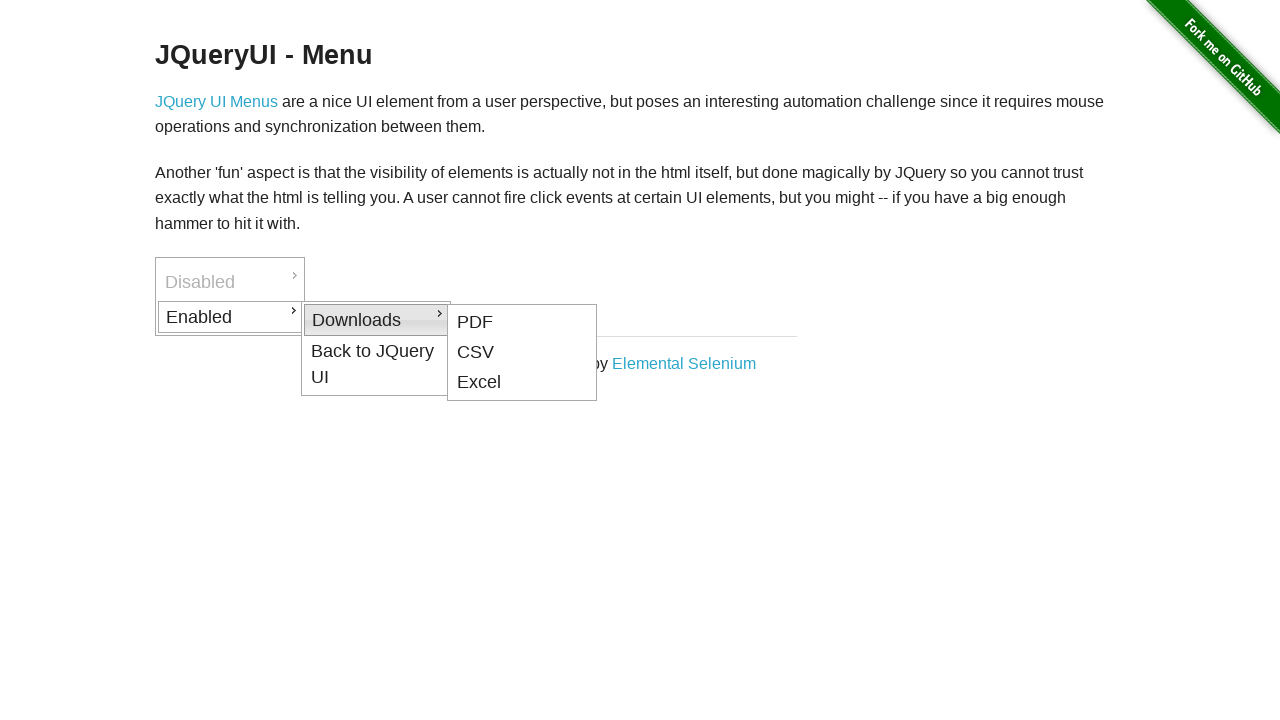

Clicked on PDF download link at (522, 322) on a[href='/download/jqueryui/menu/menu.pdf']
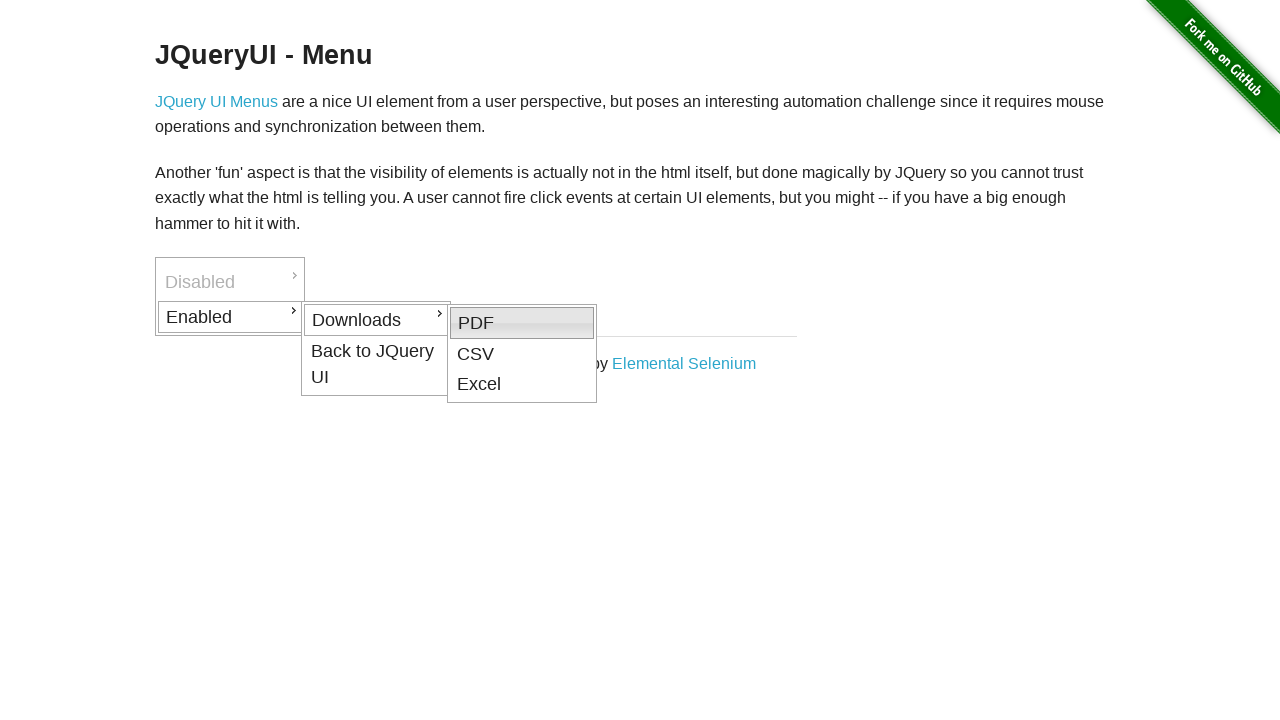

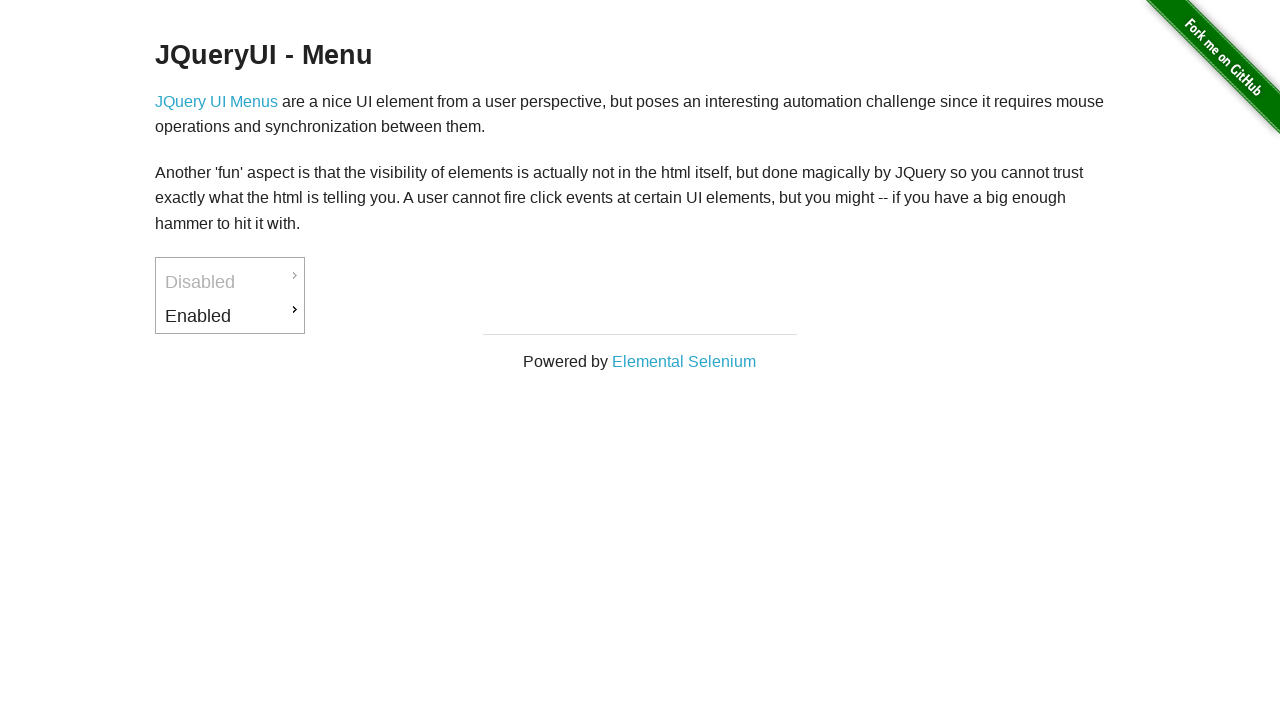